Tests marking all todo items as completed using the toggle all checkbox

Starting URL: https://demo.playwright.dev/todomvc

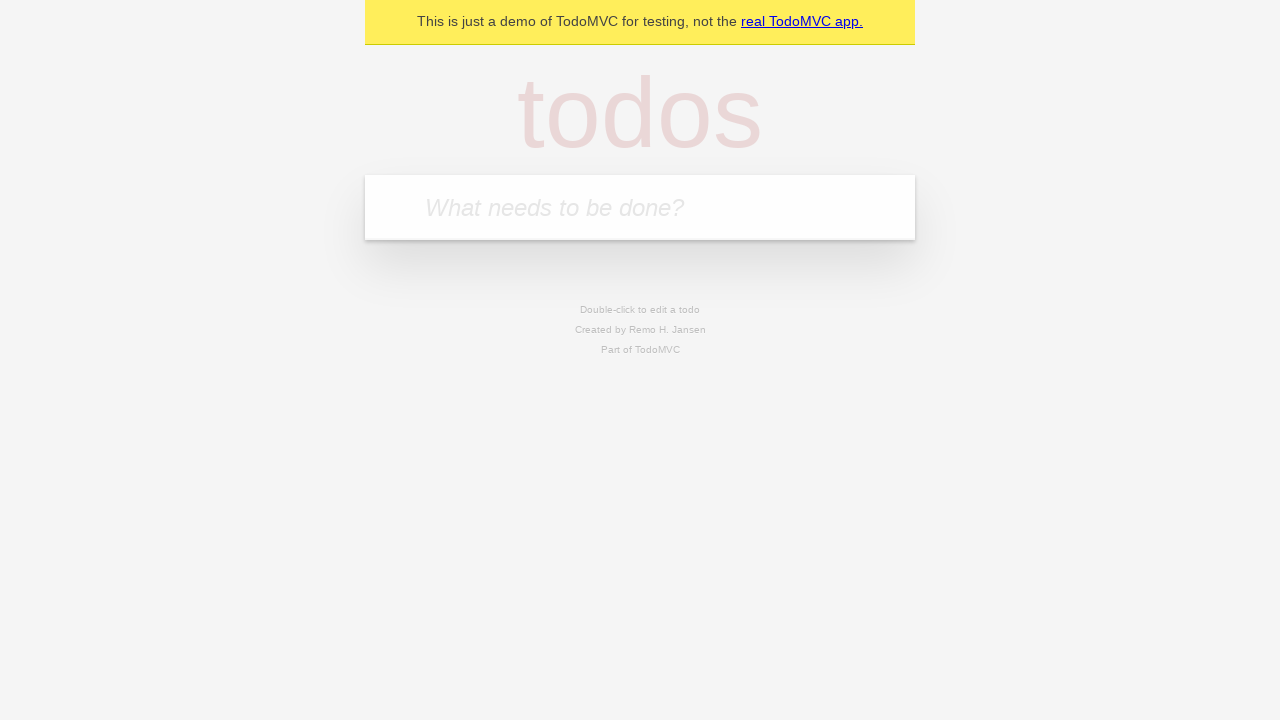

Filled todo input with 'buy some cheese' on internal:attr=[placeholder="What needs to be done?"i]
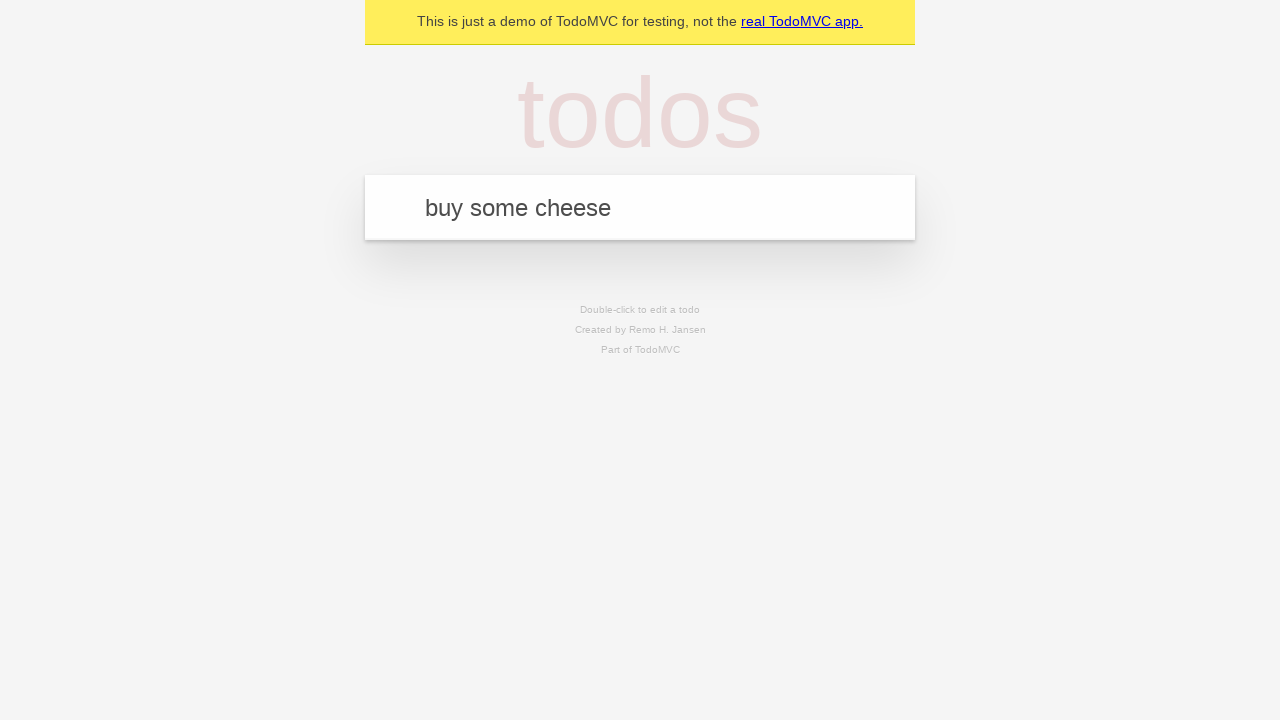

Pressed Enter to add first todo item on internal:attr=[placeholder="What needs to be done?"i]
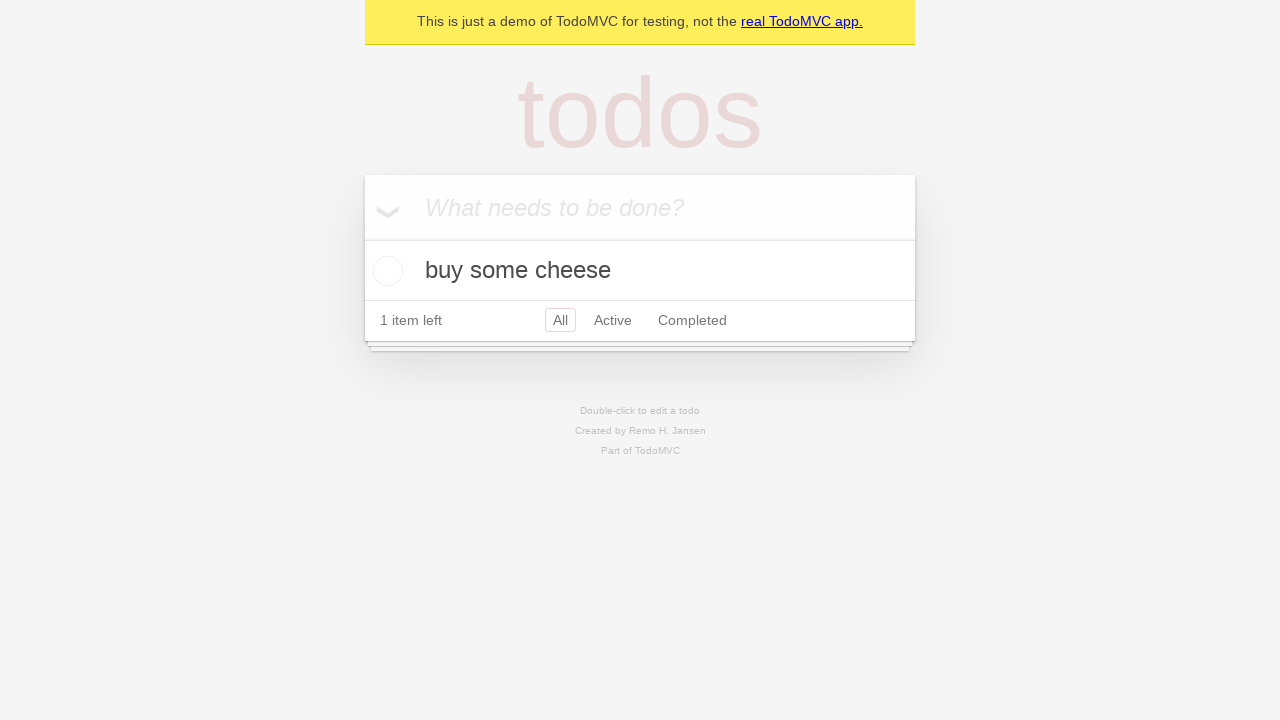

Filled todo input with 'feed the cat' on internal:attr=[placeholder="What needs to be done?"i]
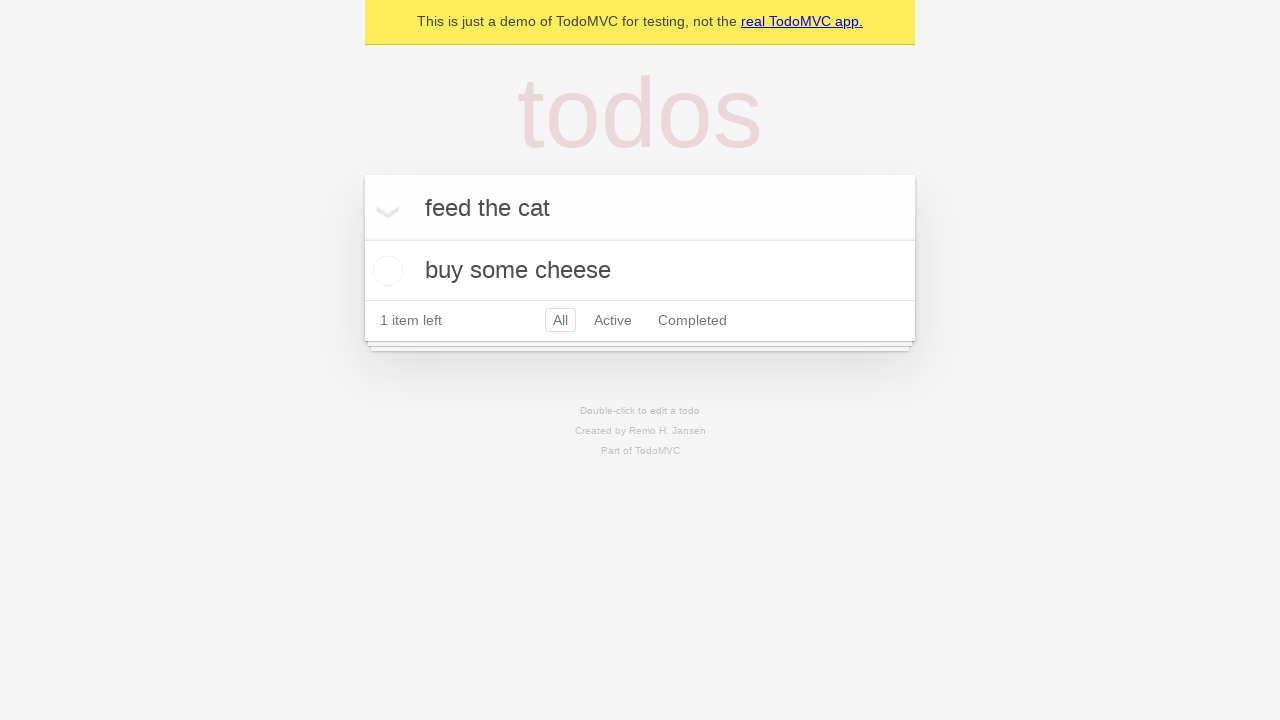

Pressed Enter to add second todo item on internal:attr=[placeholder="What needs to be done?"i]
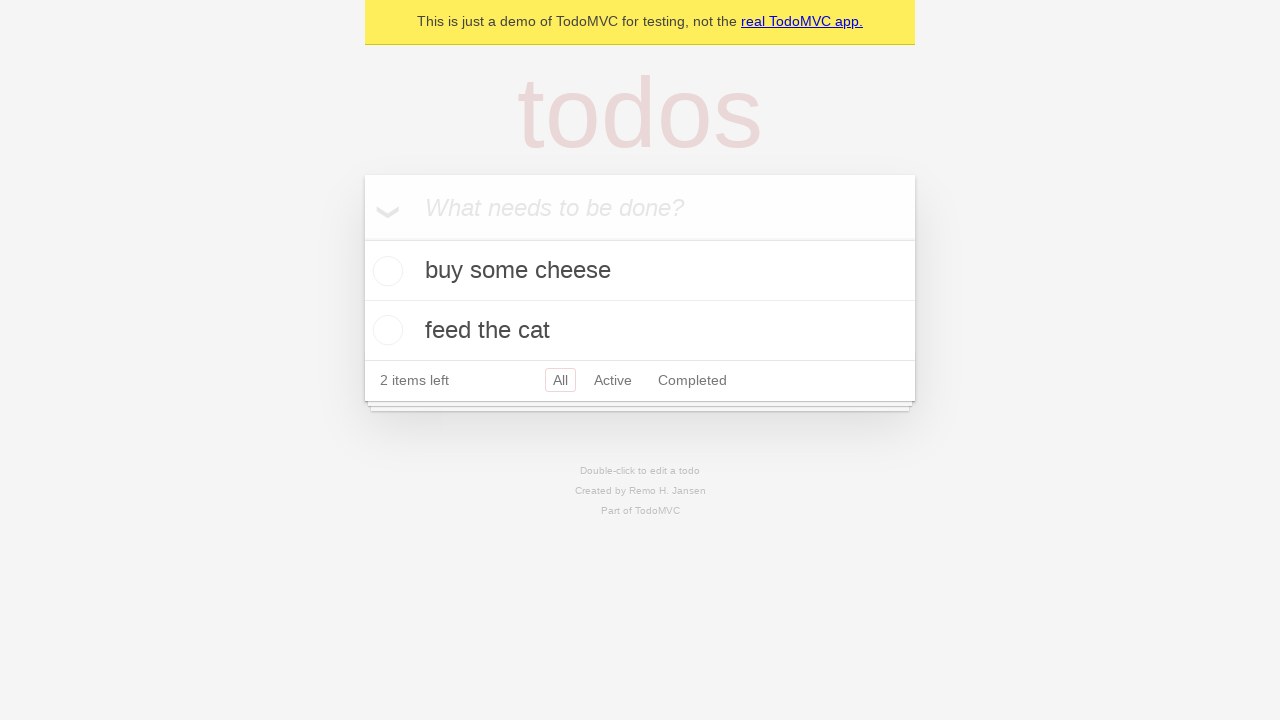

Filled todo input with 'book a doctors appointment' on internal:attr=[placeholder="What needs to be done?"i]
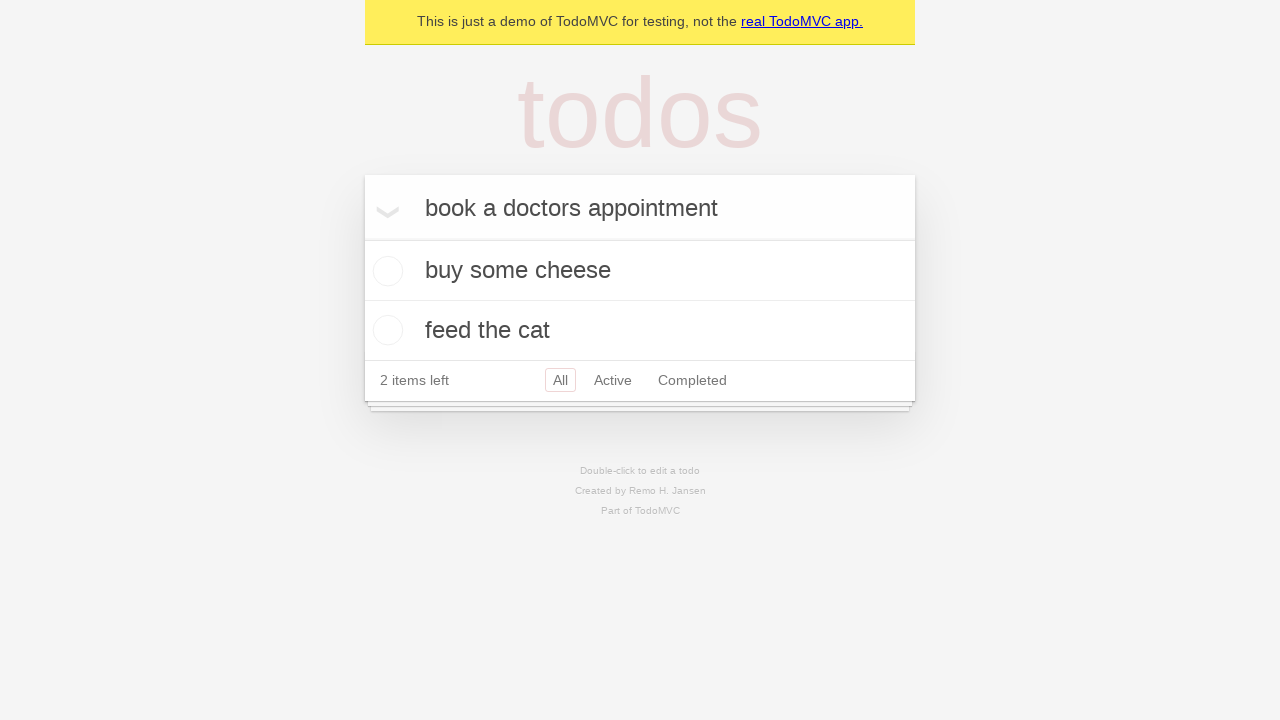

Pressed Enter to add third todo item on internal:attr=[placeholder="What needs to be done?"i]
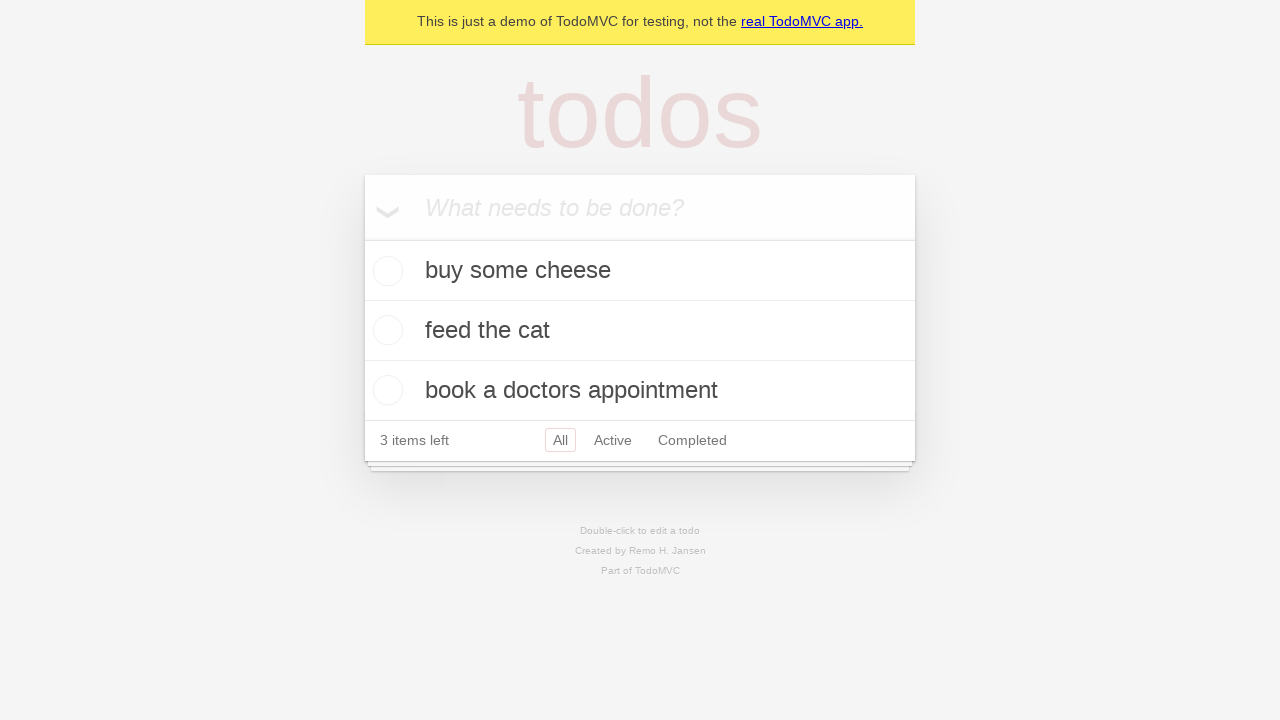

Clicked 'Mark all as complete' checkbox to complete all todos at (362, 238) on internal:label="Mark all as complete"i
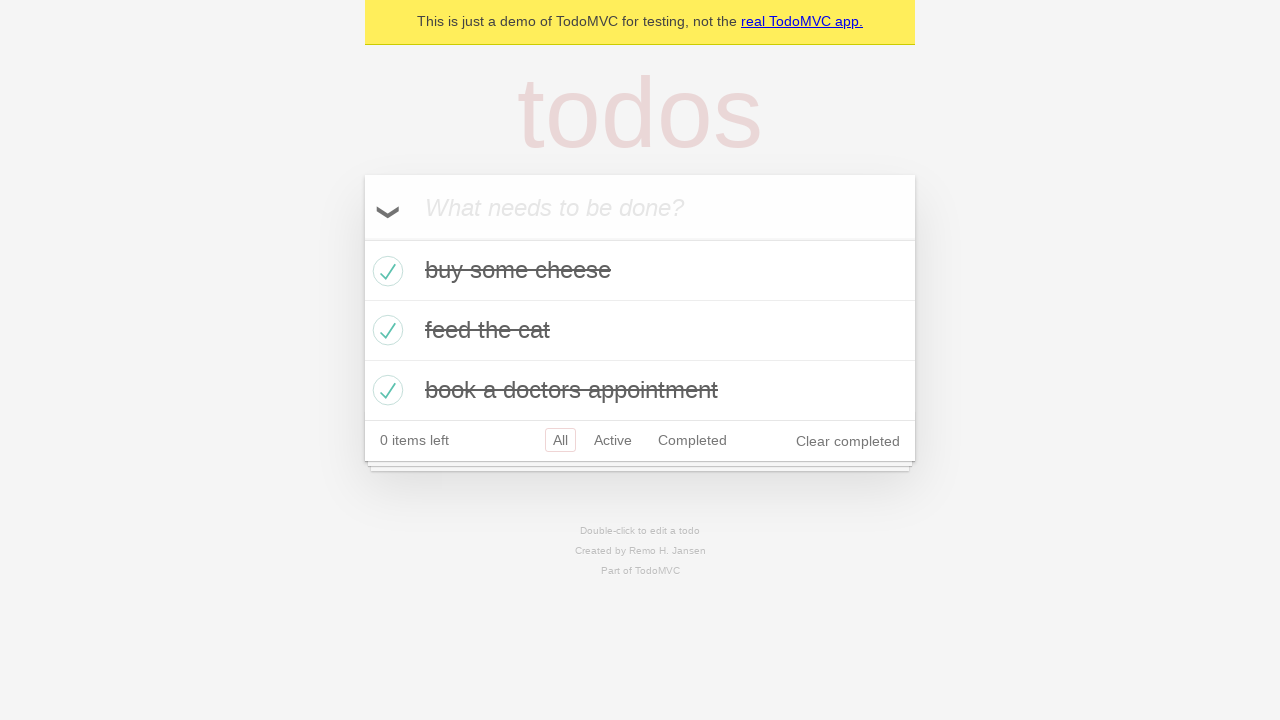

Waited for completed todo items to be marked with completed class
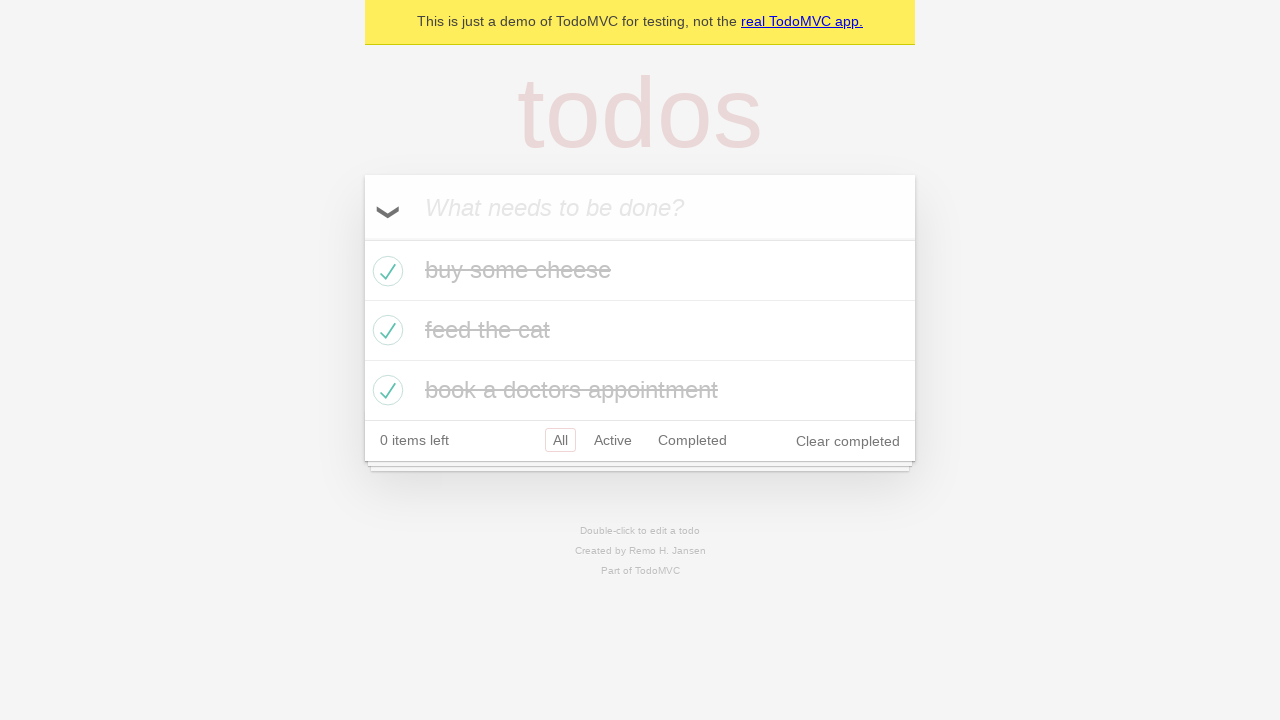

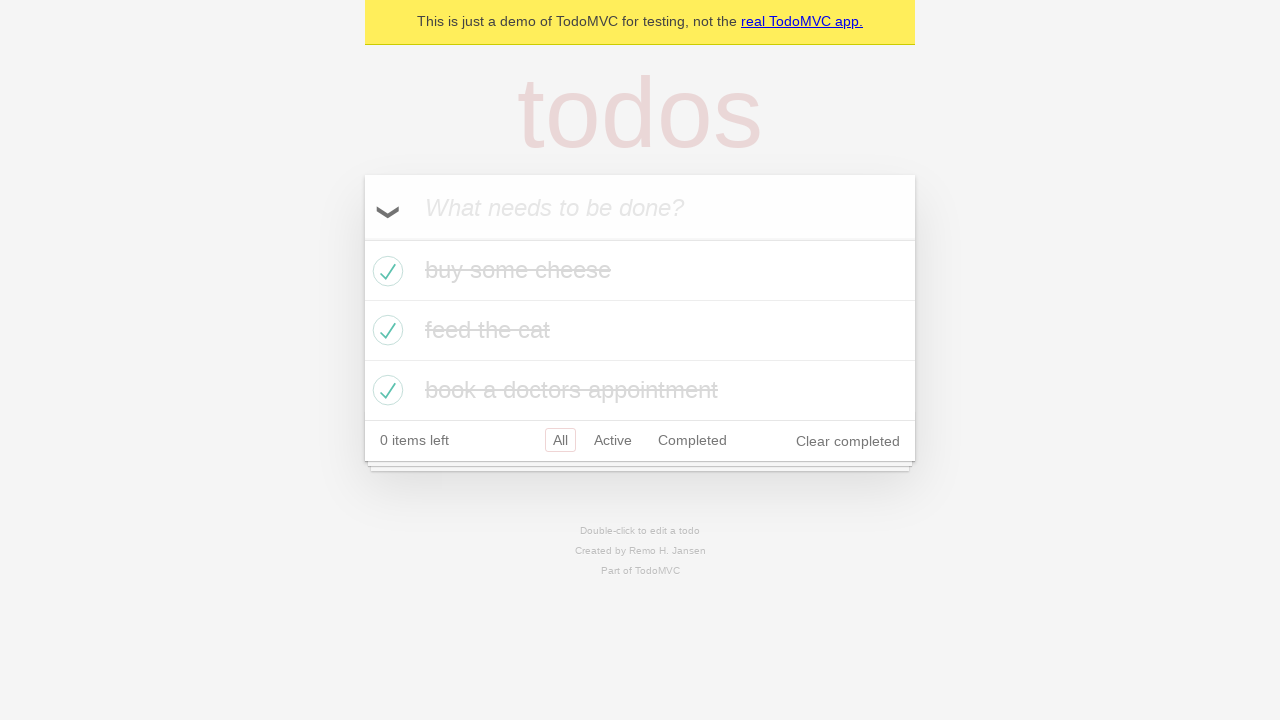